Tests that the "Due" column in table 1 can be sorted in ascending order by clicking the column header and verifying the values are ordered correctly.

Starting URL: http://the-internet.herokuapp.com/tables

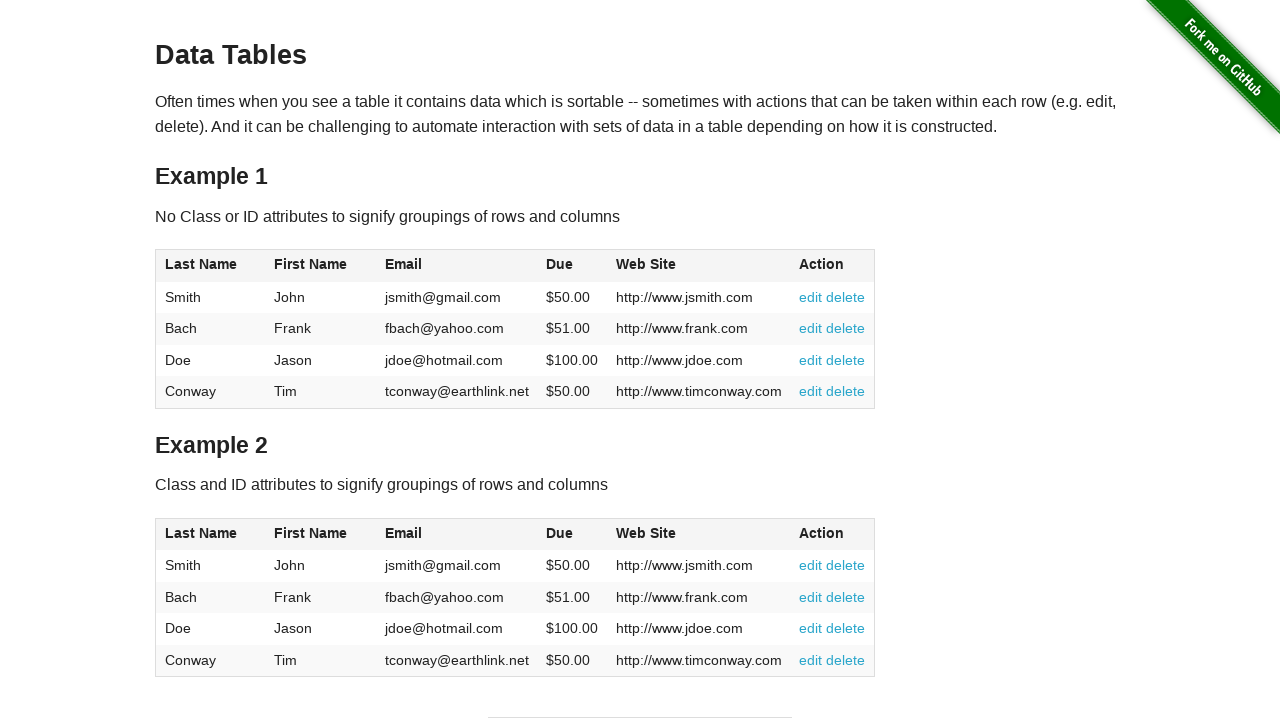

Clicked the Due column header (4th column) to sort ascending at (572, 266) on #table1 thead tr th:nth-of-type(4)
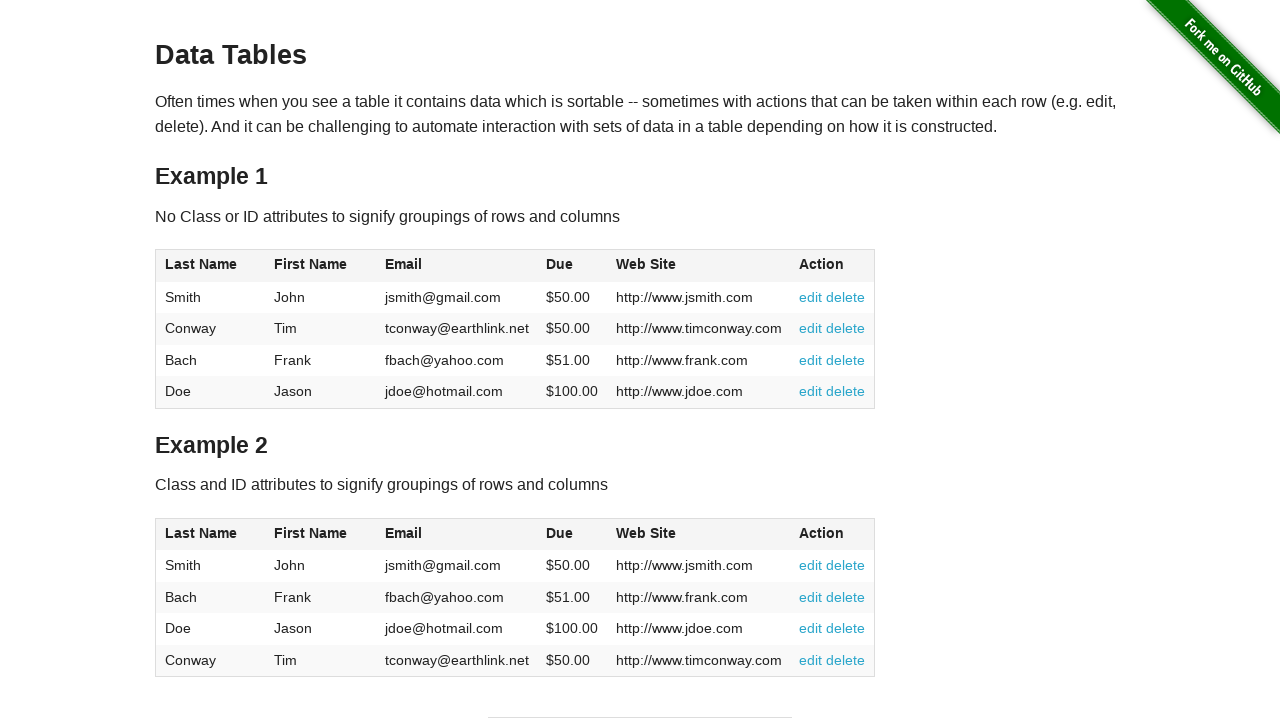

Waited for table to be sorted and Due column data to load
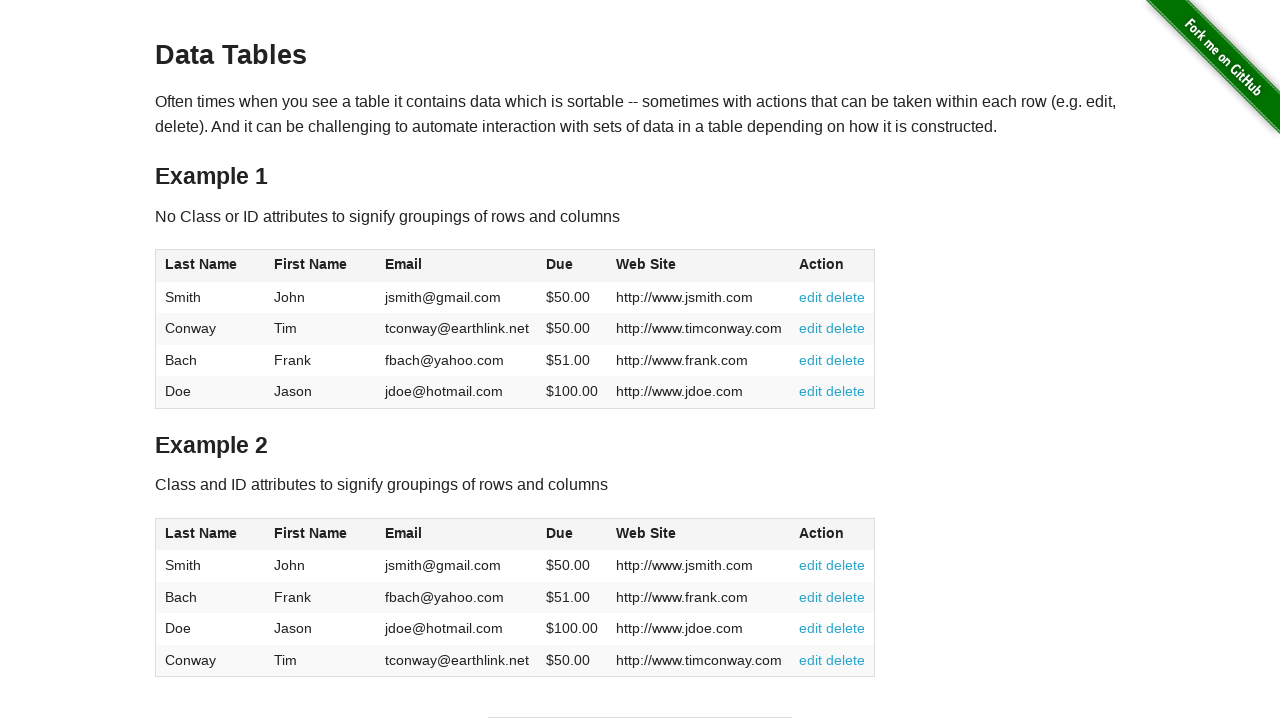

Retrieved all Due column values from table 1
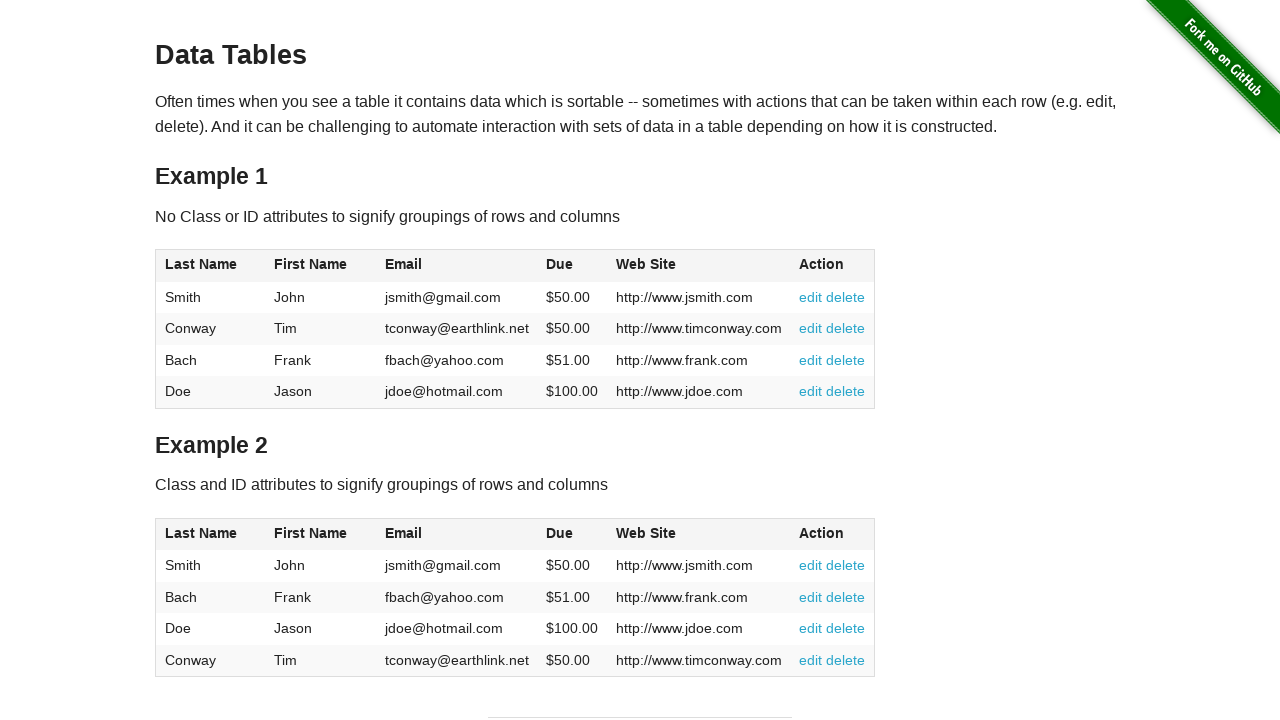

Converted Due values to floats by removing dollar signs
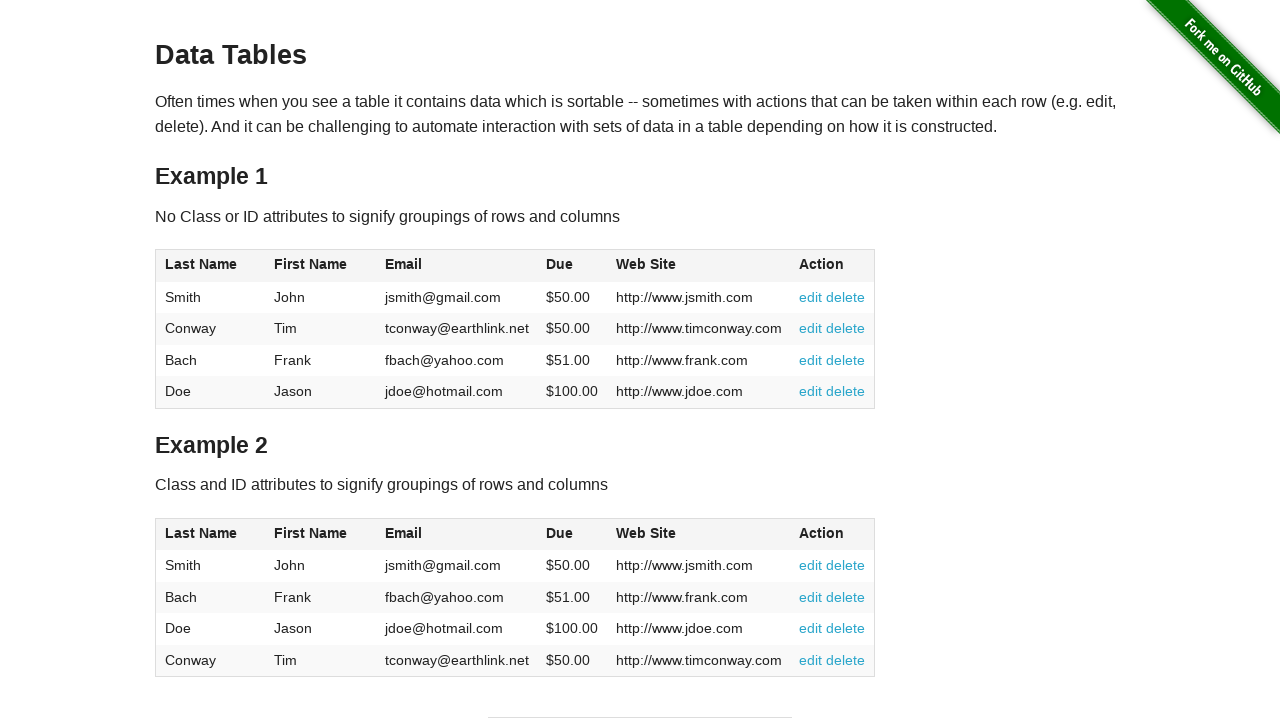

Verified Due column is sorted in ascending order
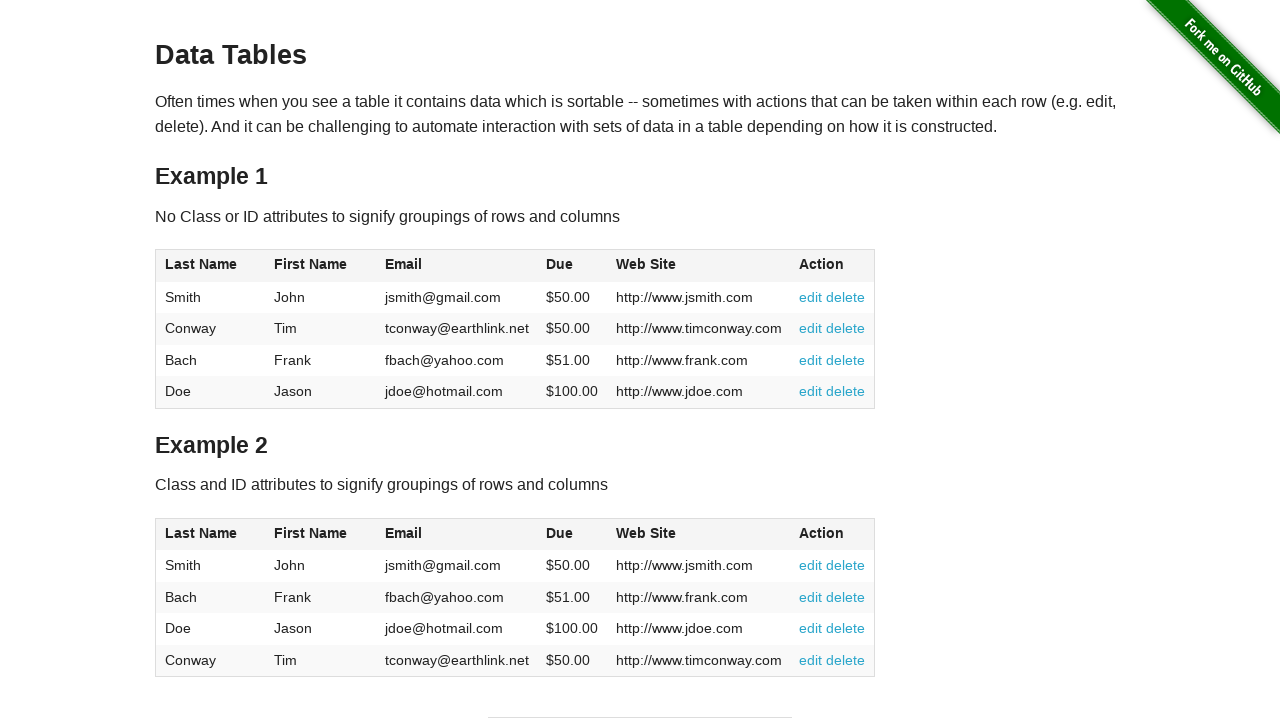

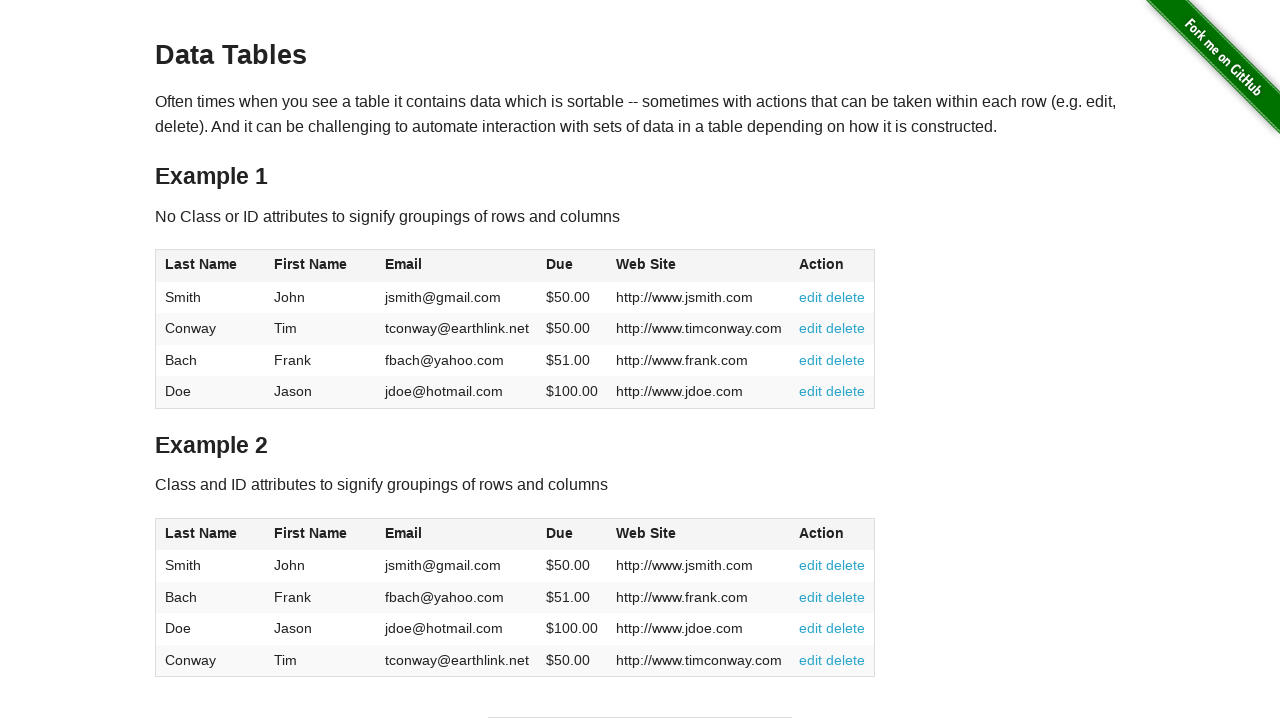